Tests the autosuggest dropdown functionality by typing a partial country name ("ind"), waiting for suggestions to appear, and selecting "India" from the dropdown options.

Starting URL: https://rahulshettyacademy.com/dropdownsPractise/

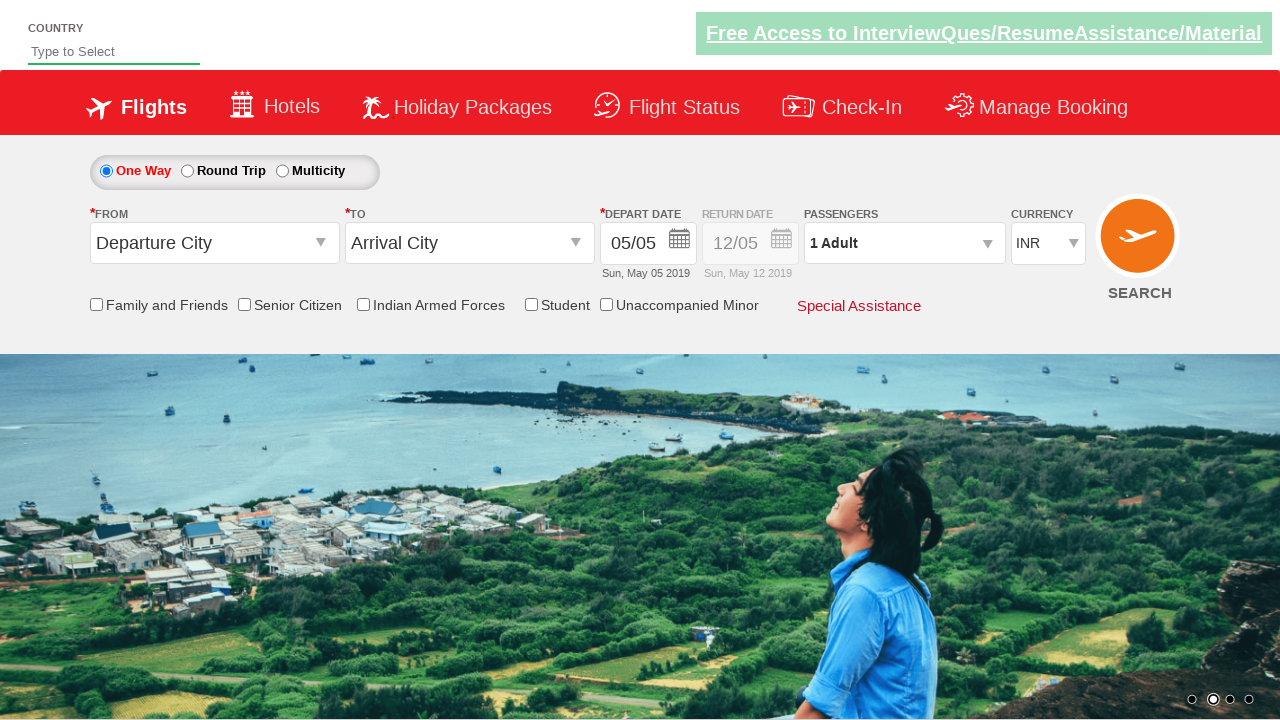

Typed 'ind' into autosuggest field to trigger dropdown on #autosuggest
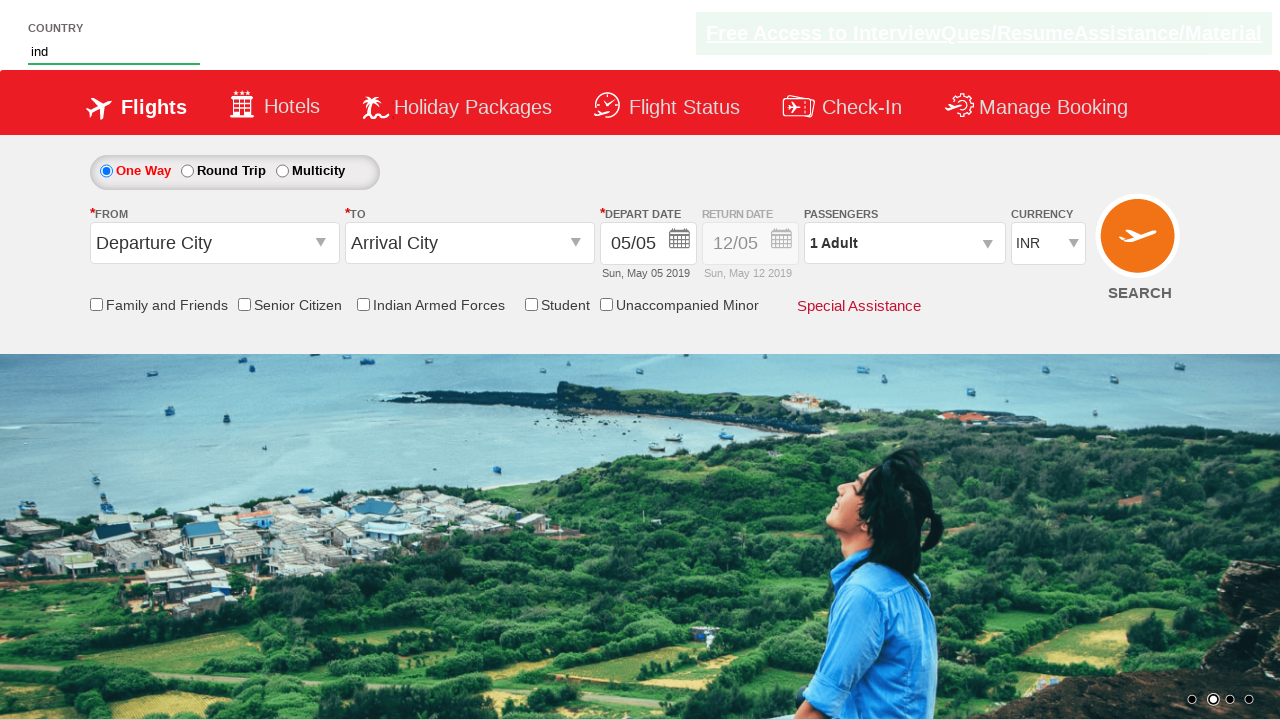

Autosuggest dropdown options appeared
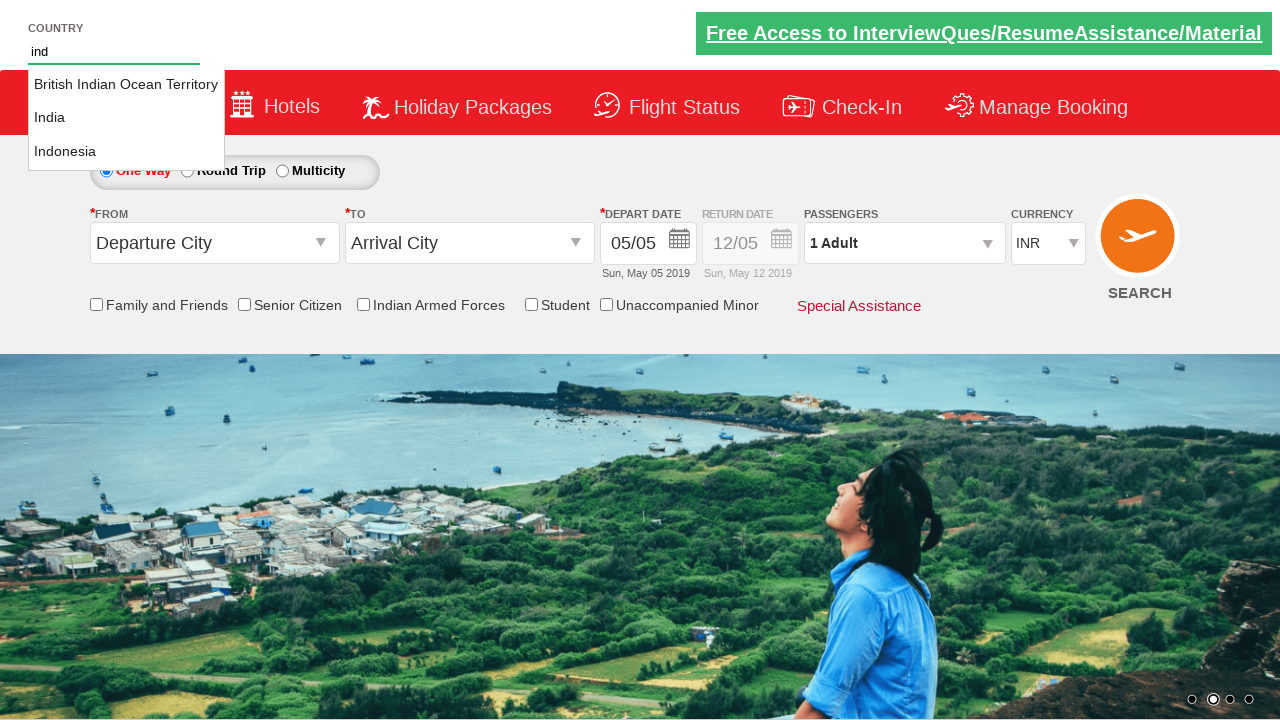

Retrieved all autosuggest option elements
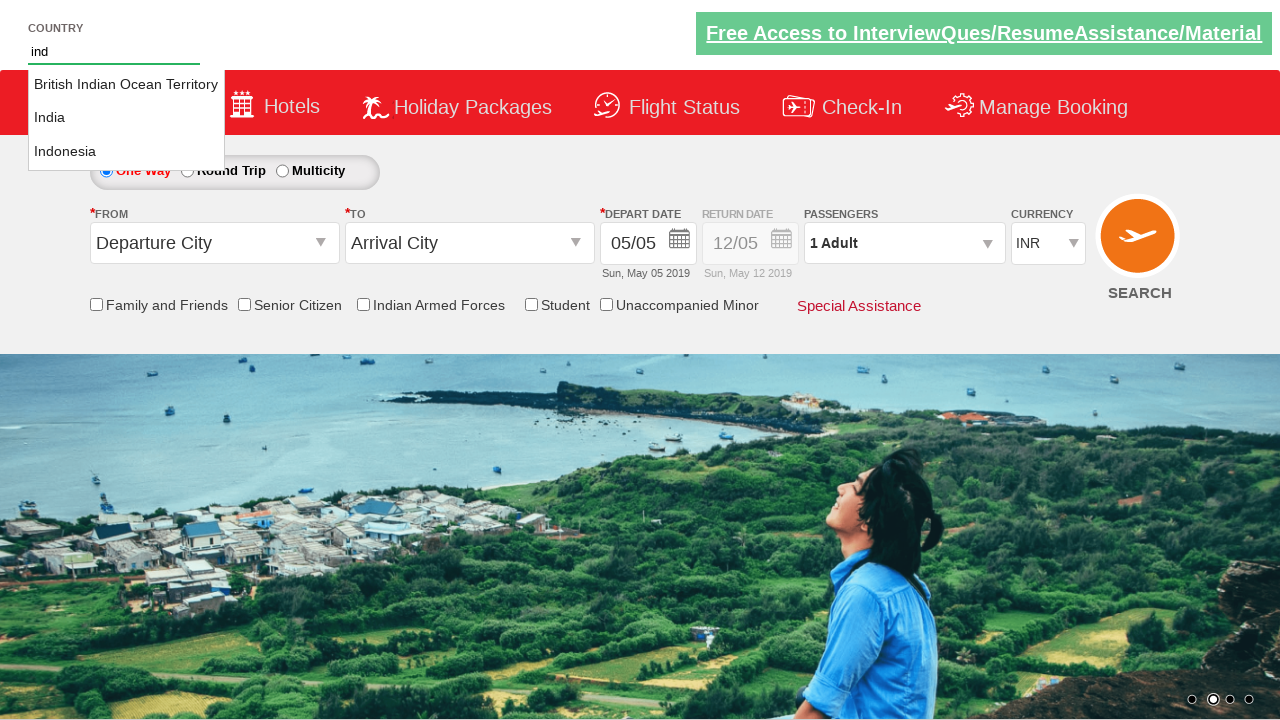

Clicked on 'India' from autosuggest dropdown at (126, 118) on li.ui-menu-item a >> nth=1
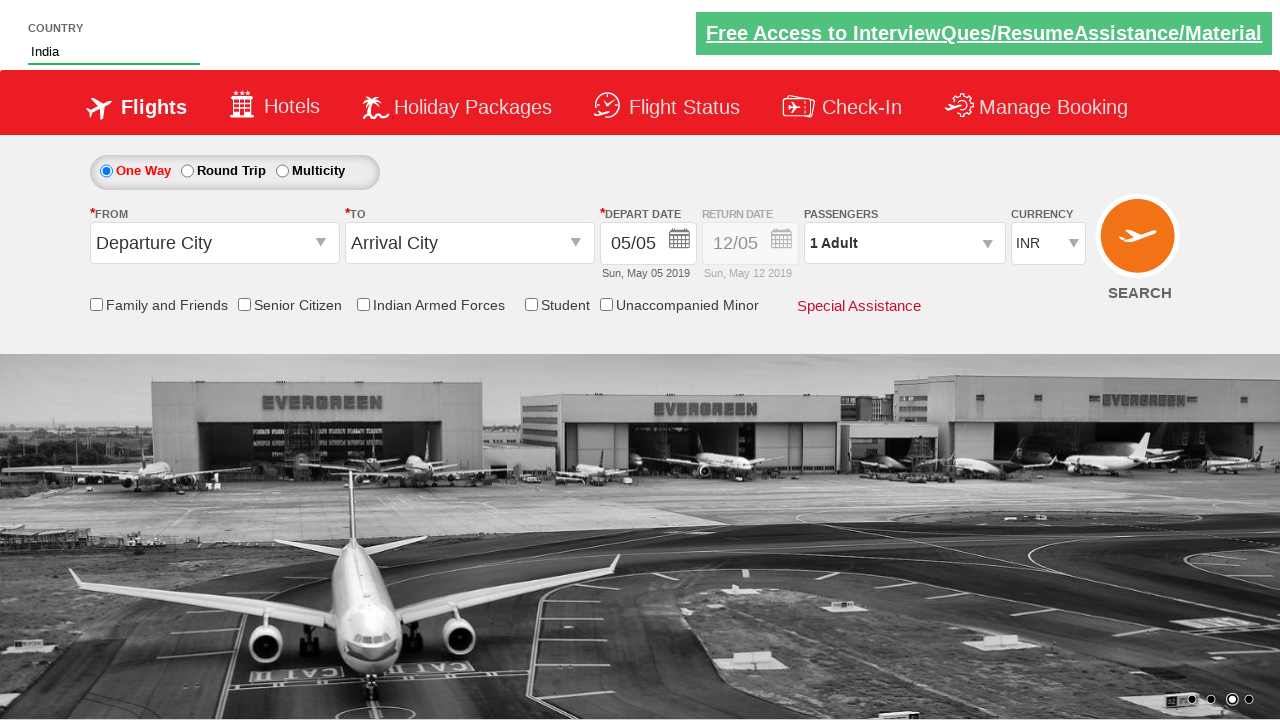

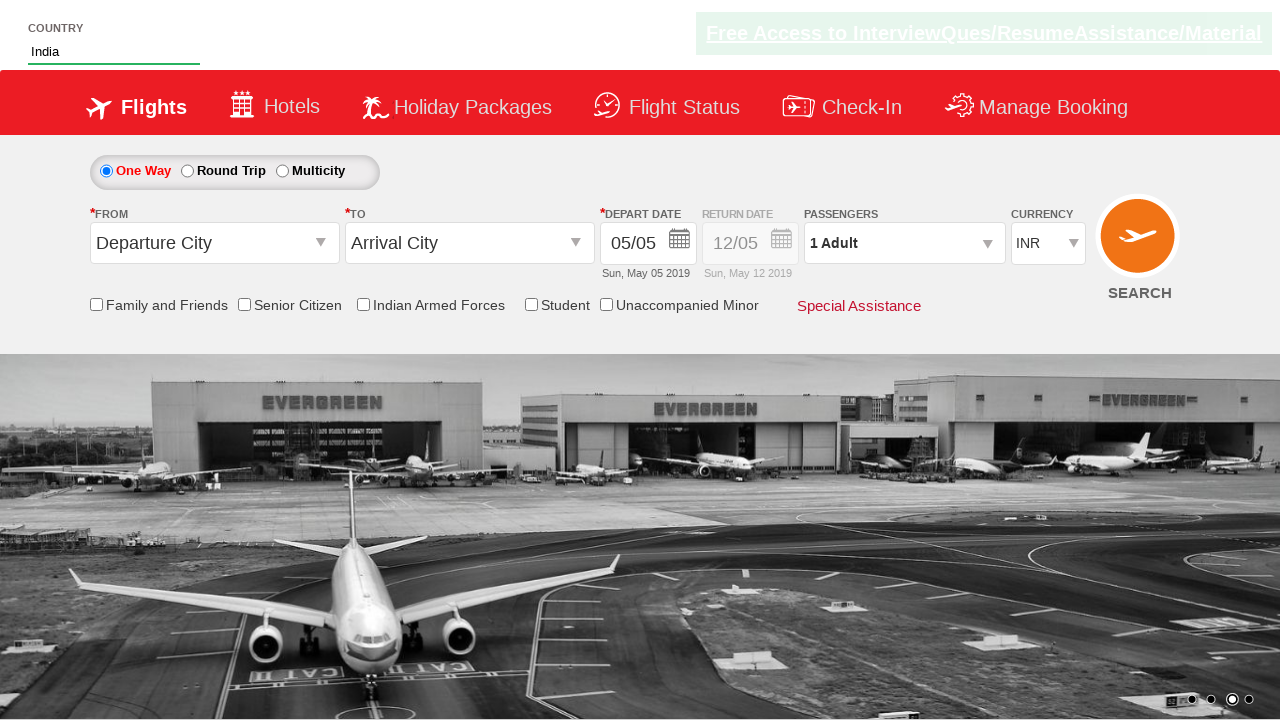